Tests the Challenging DOM page by verifying page elements including title, table headers, action buttons, and clicking three buttons to verify their IDs change dynamically

Starting URL: https://the-internet.herokuapp.com/challenging_dom

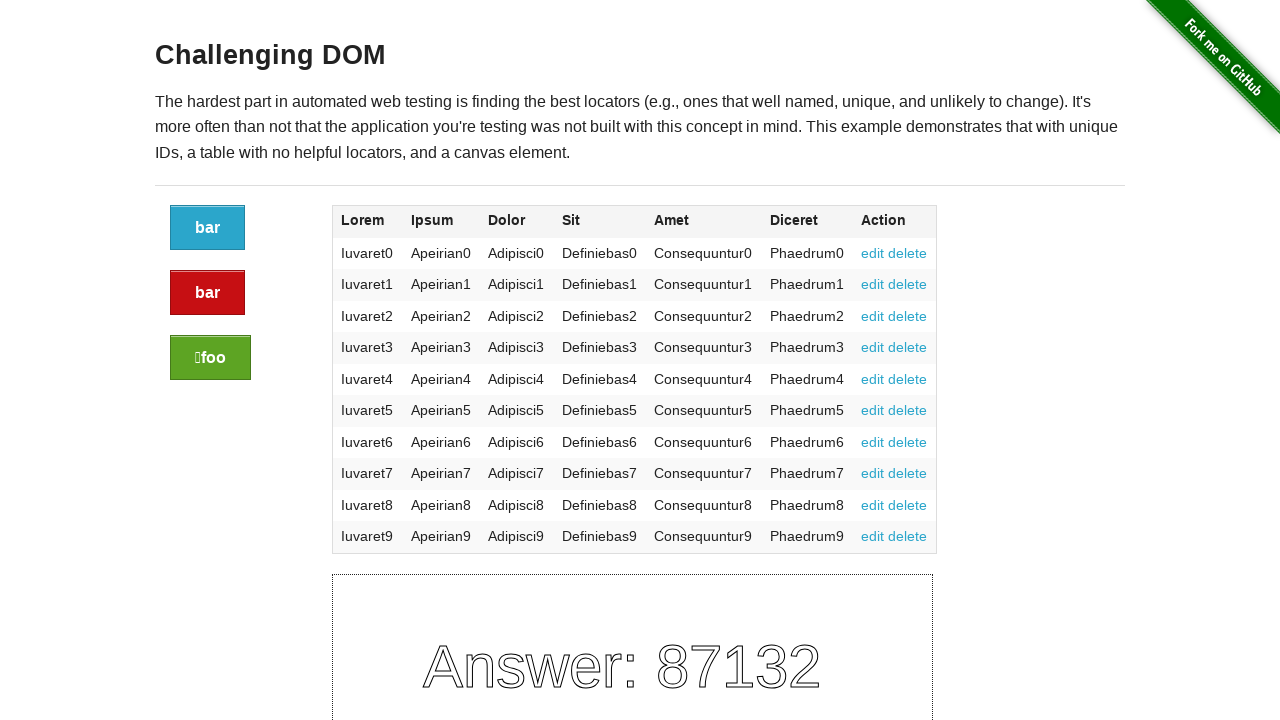

Page title 'Challenging DOM' is displayed
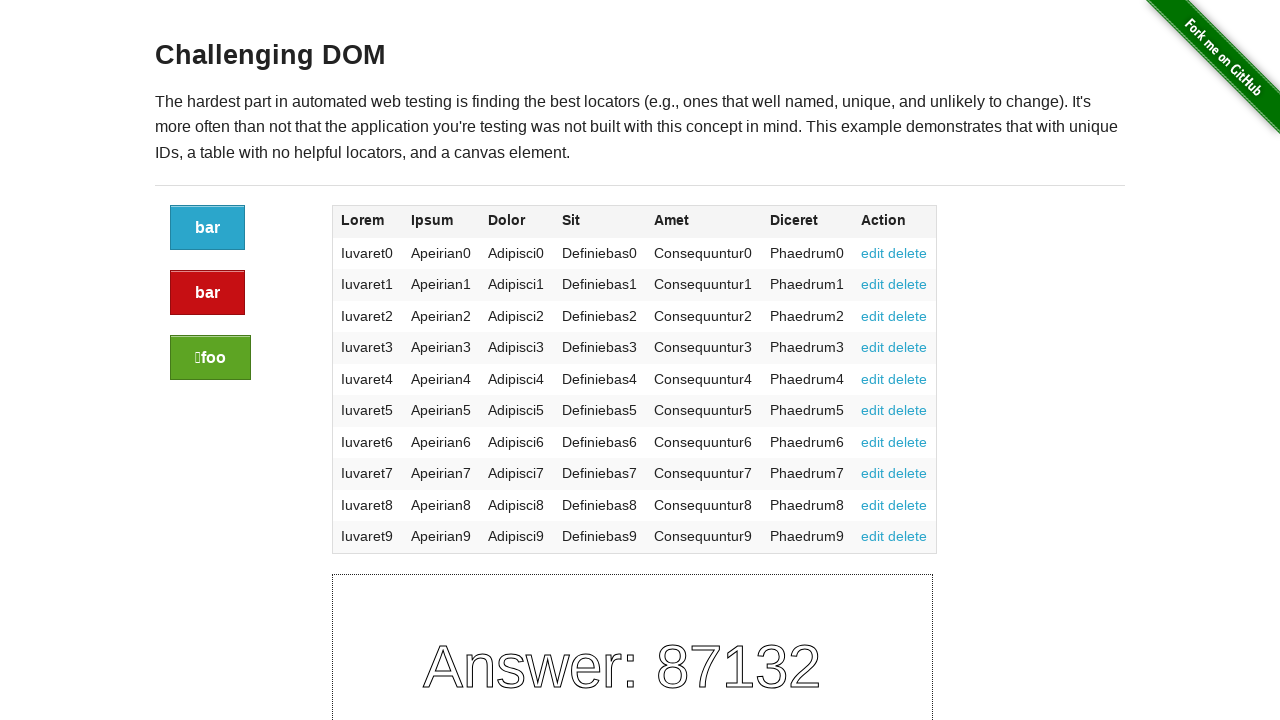

Table header 'Lorem' is present
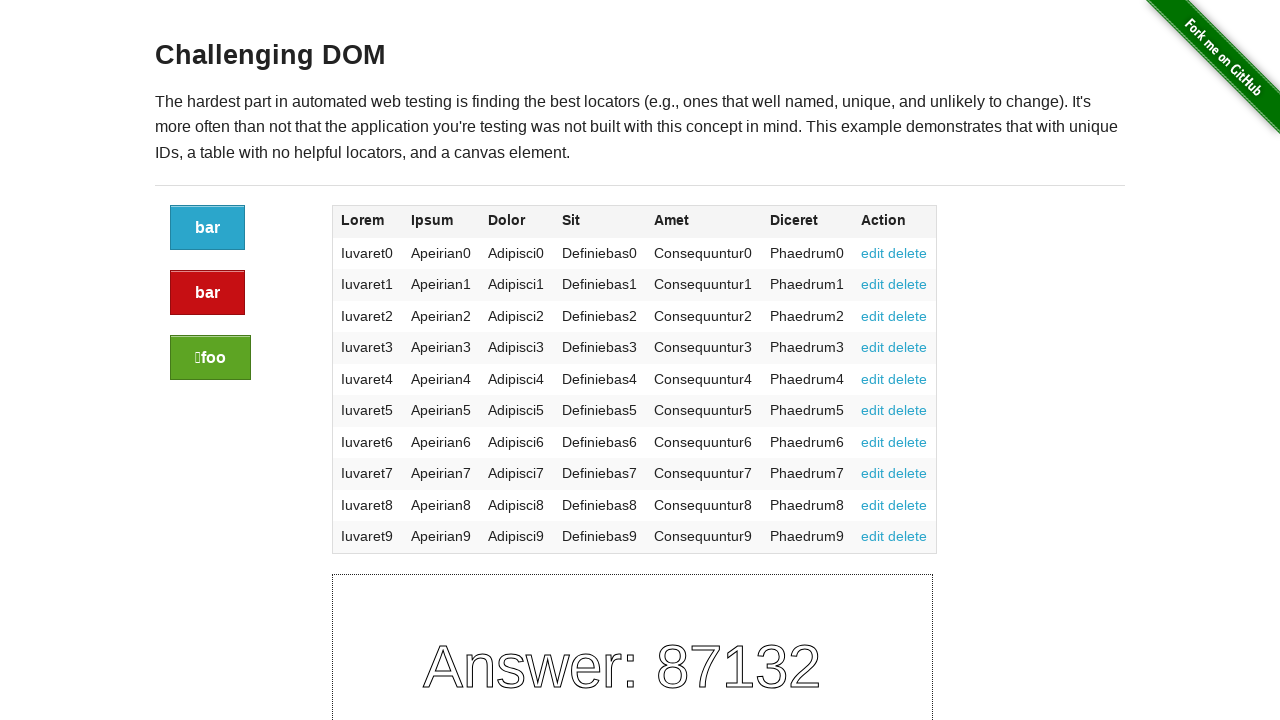

Table header 'Ipsum' is present
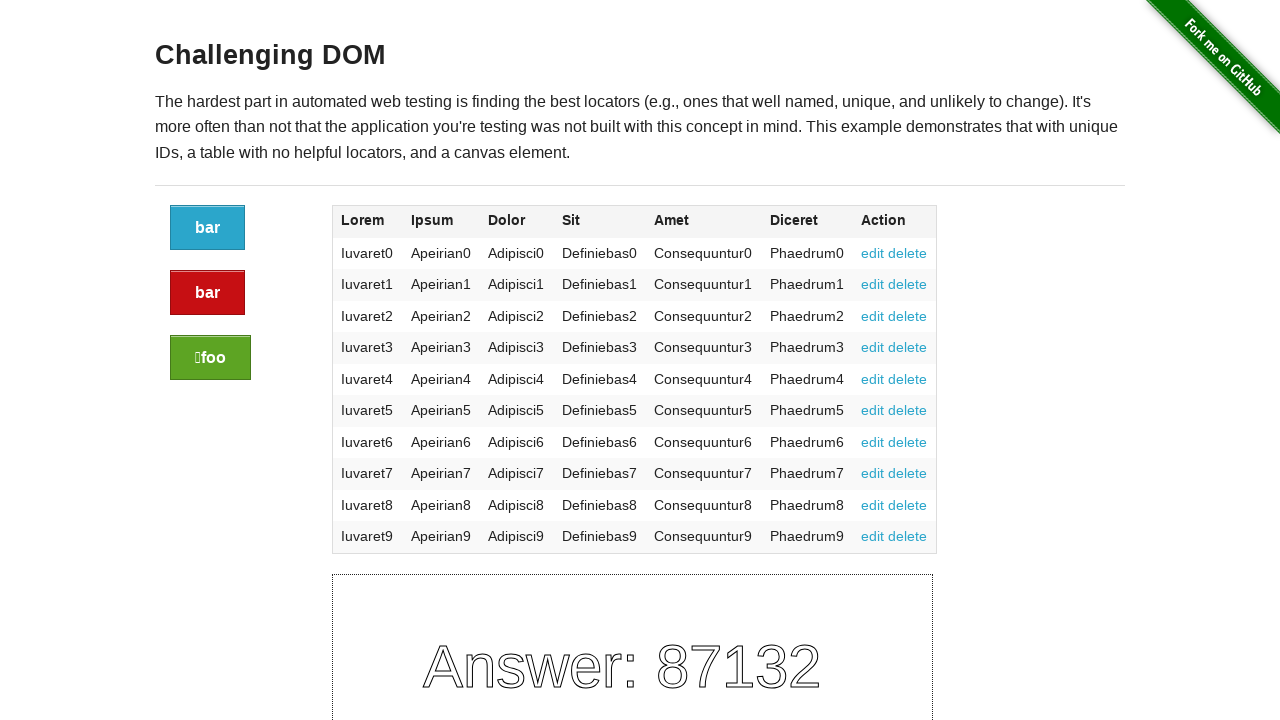

Table header 'Dolor' is present
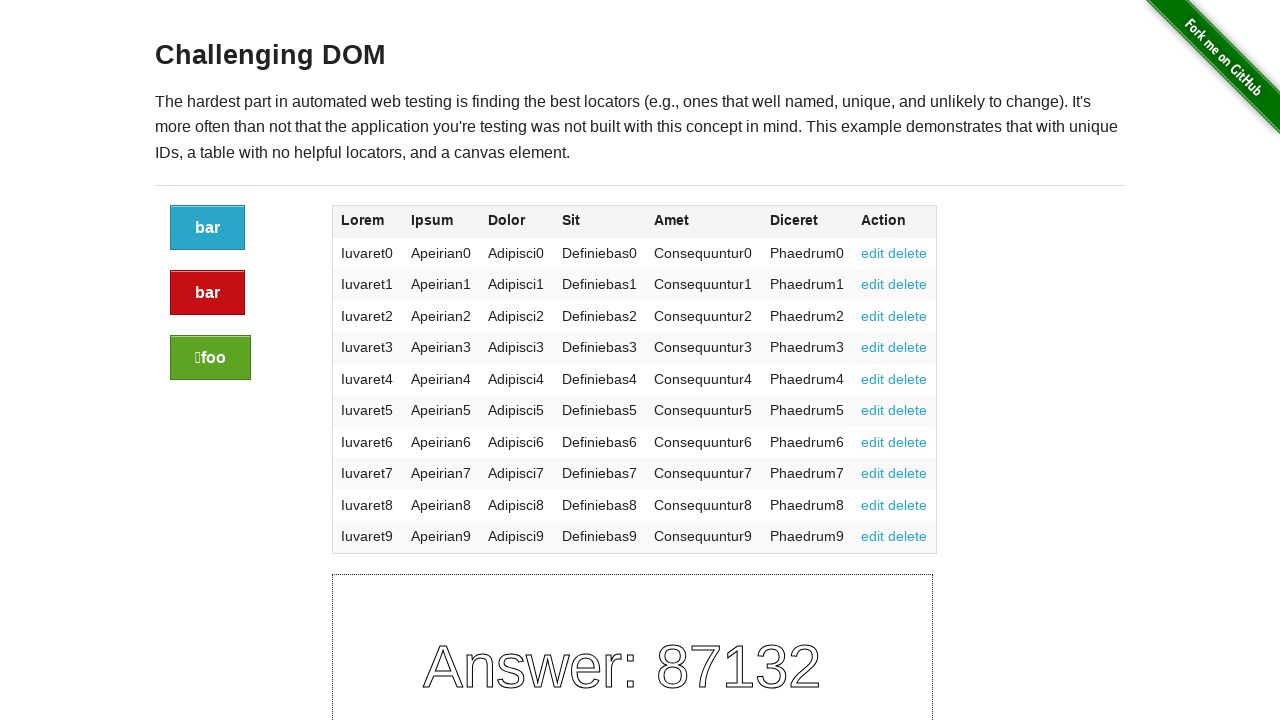

Table header 'Sit' is present
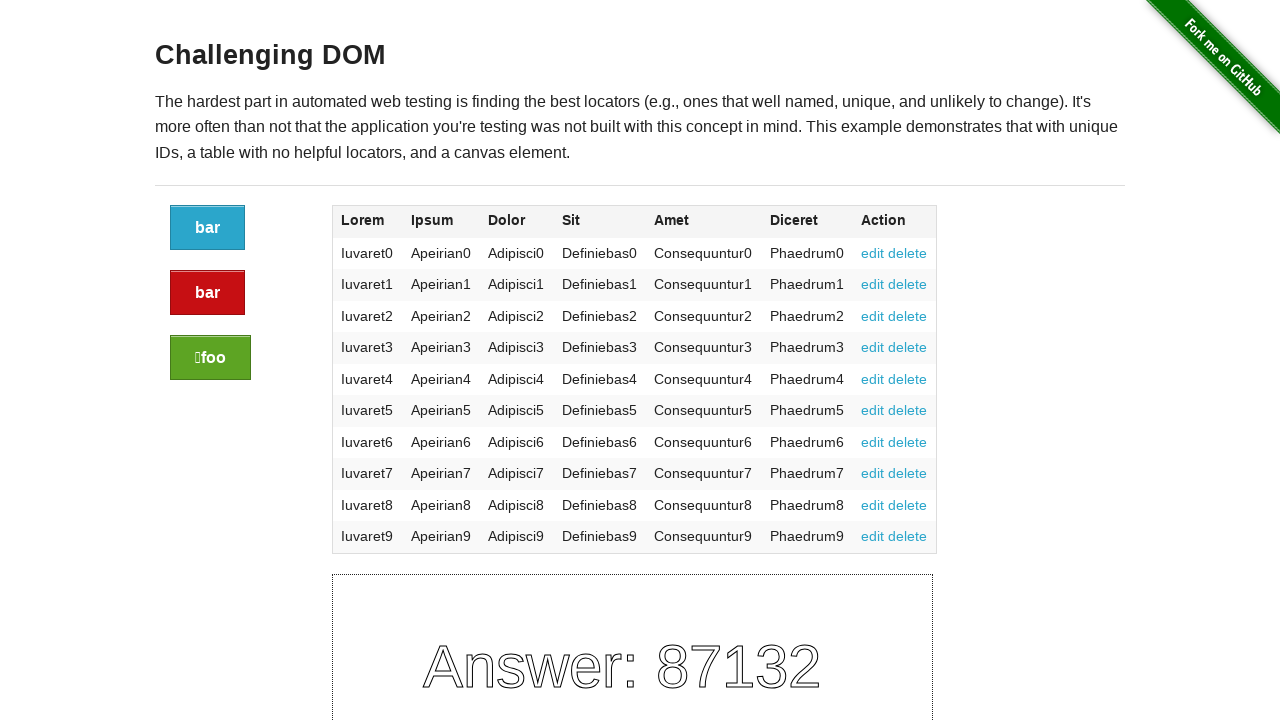

Table header 'Amet' is present
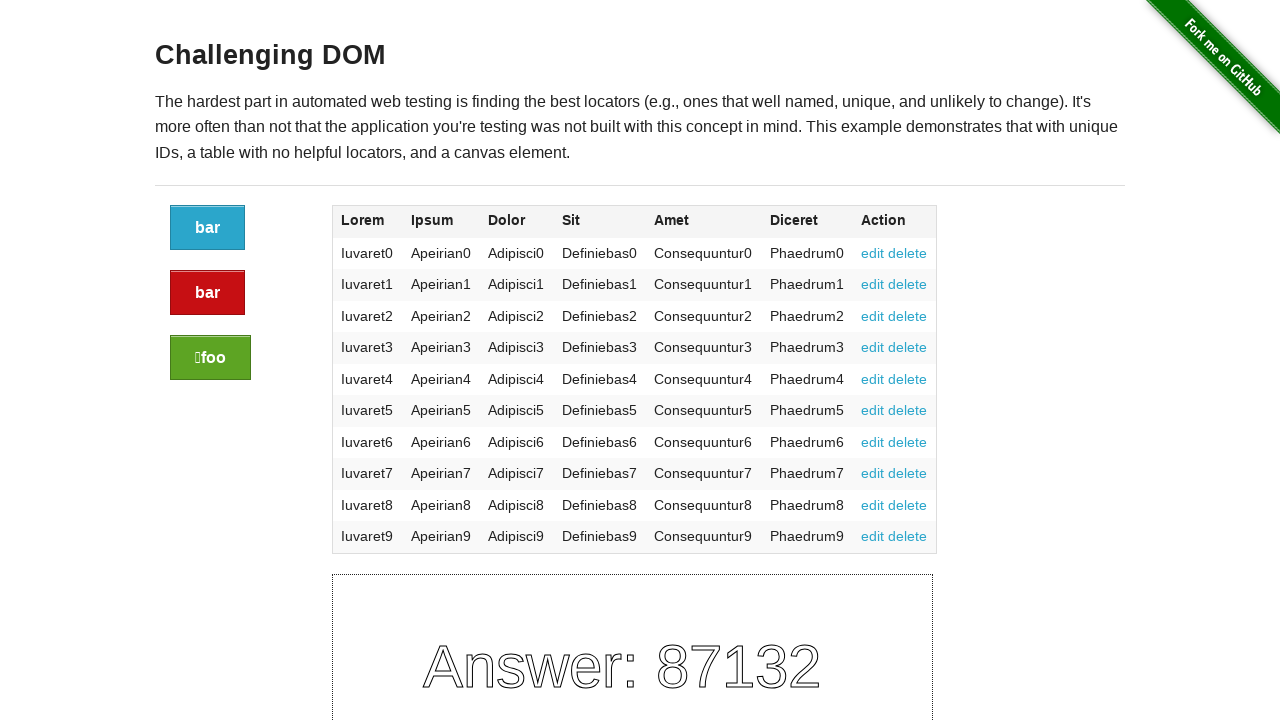

Table header 'Diceret' is present
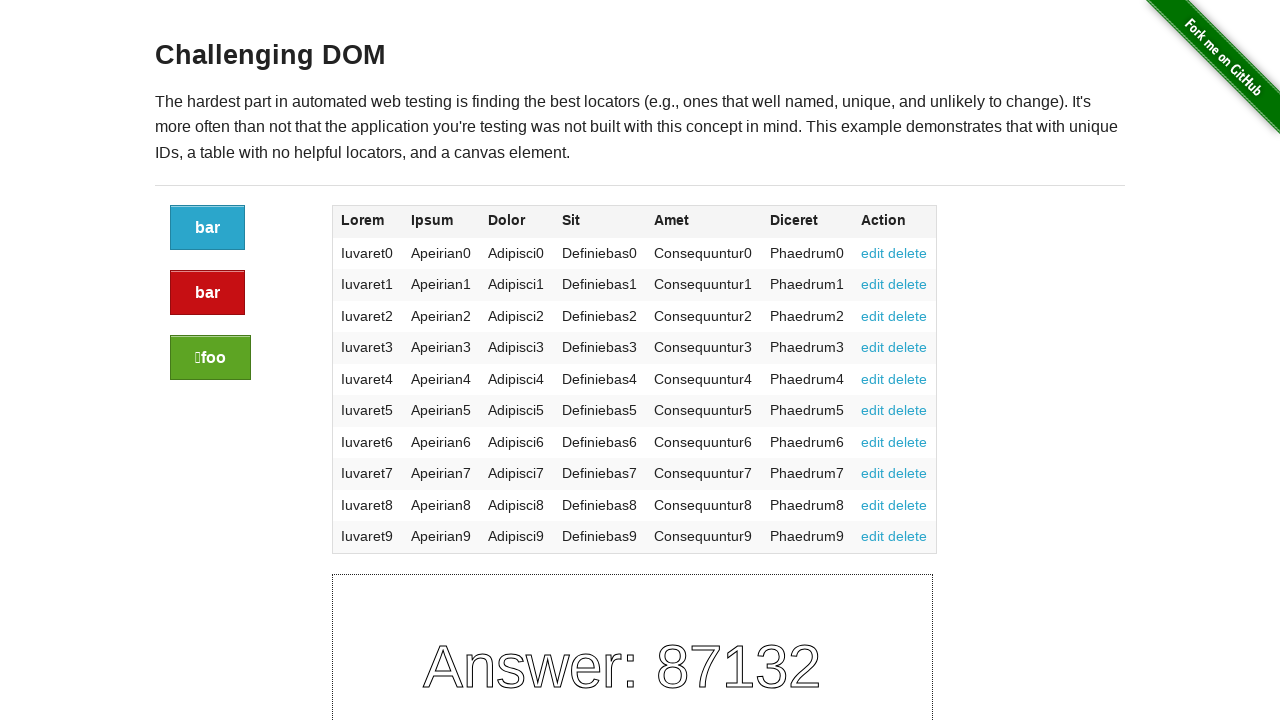

Table header 'Action' is present
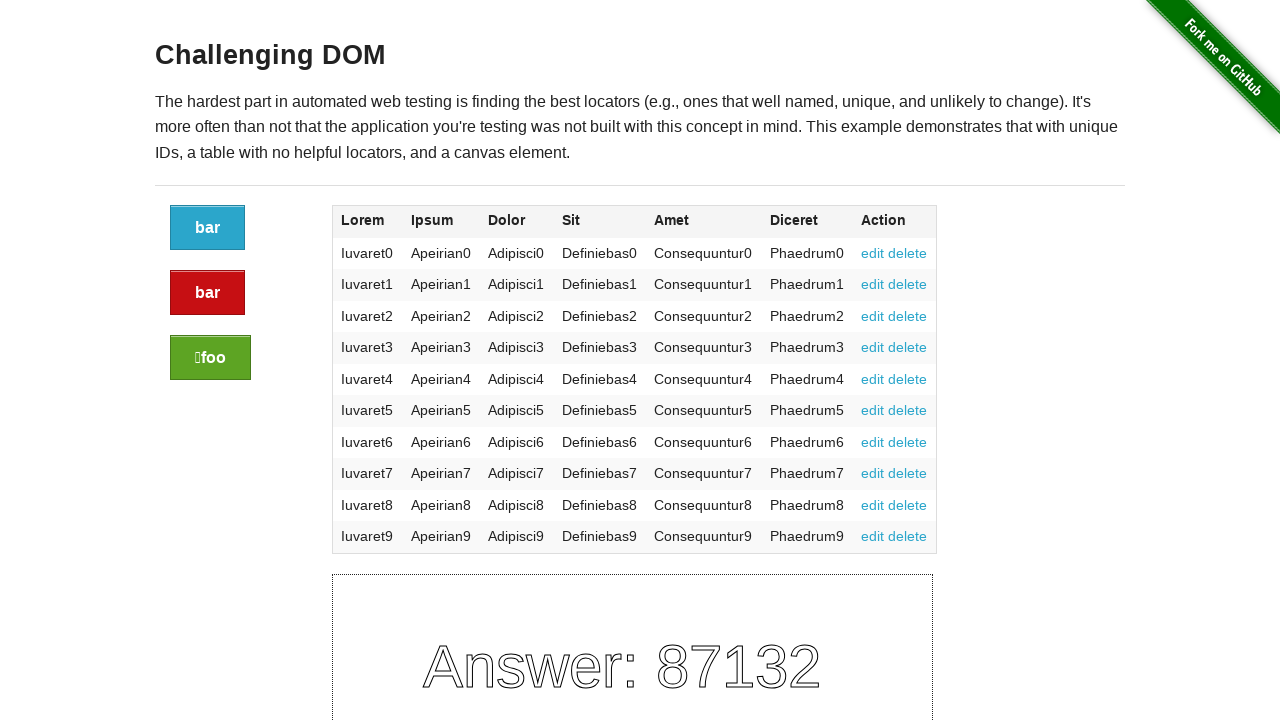

Edit button in action column is present
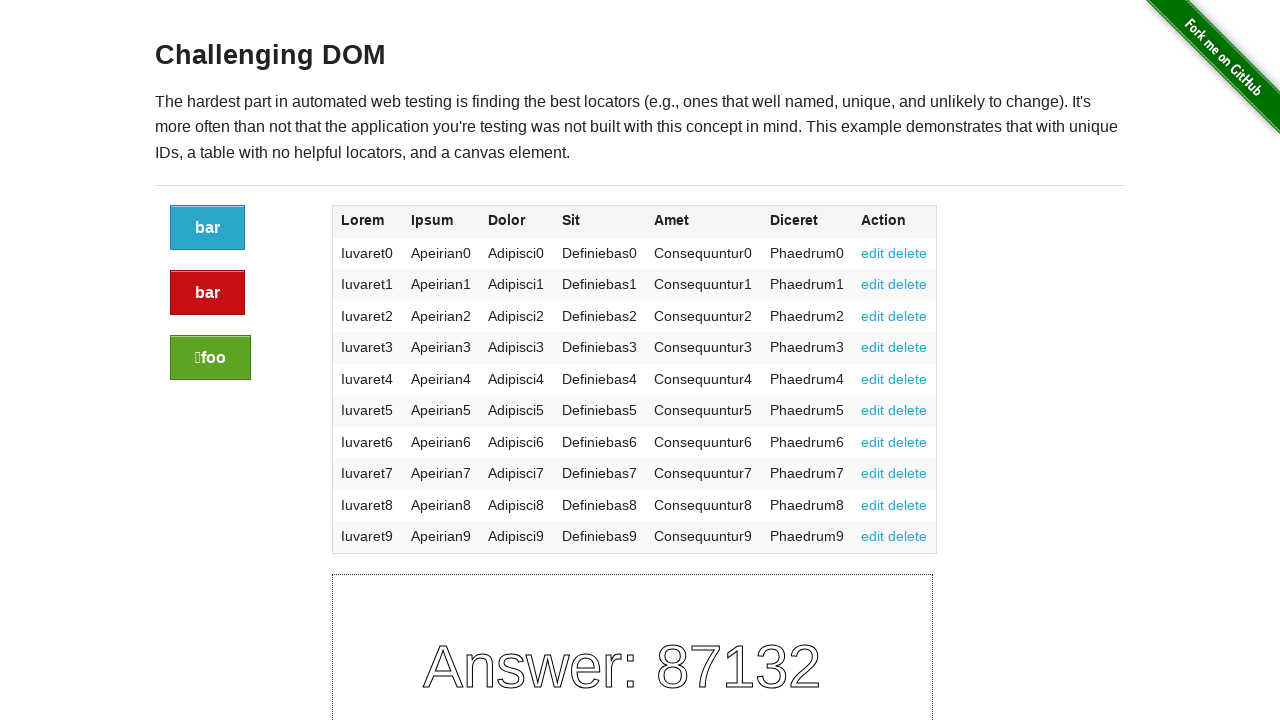

Delete button in action column is present
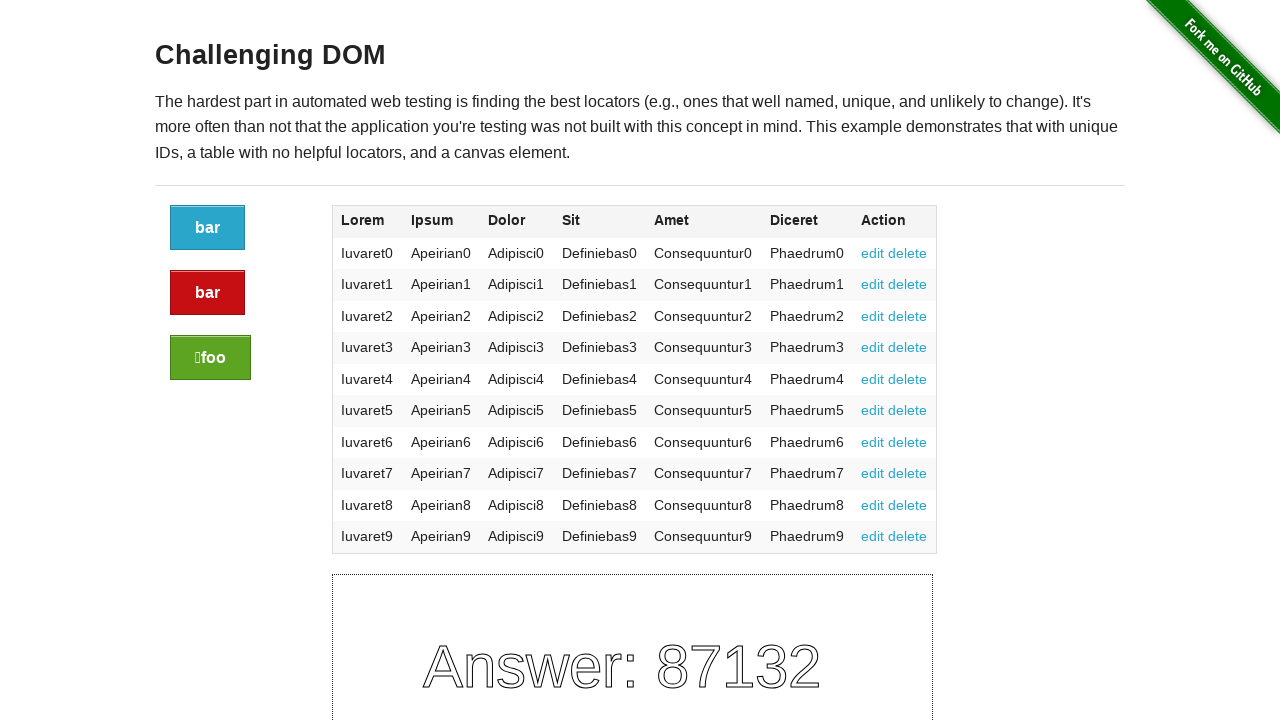

Clicked the first button (blue) and verified ID changed dynamically at (208, 228) on xpath=//div[@class='large-2 columns']/a[@class='button']
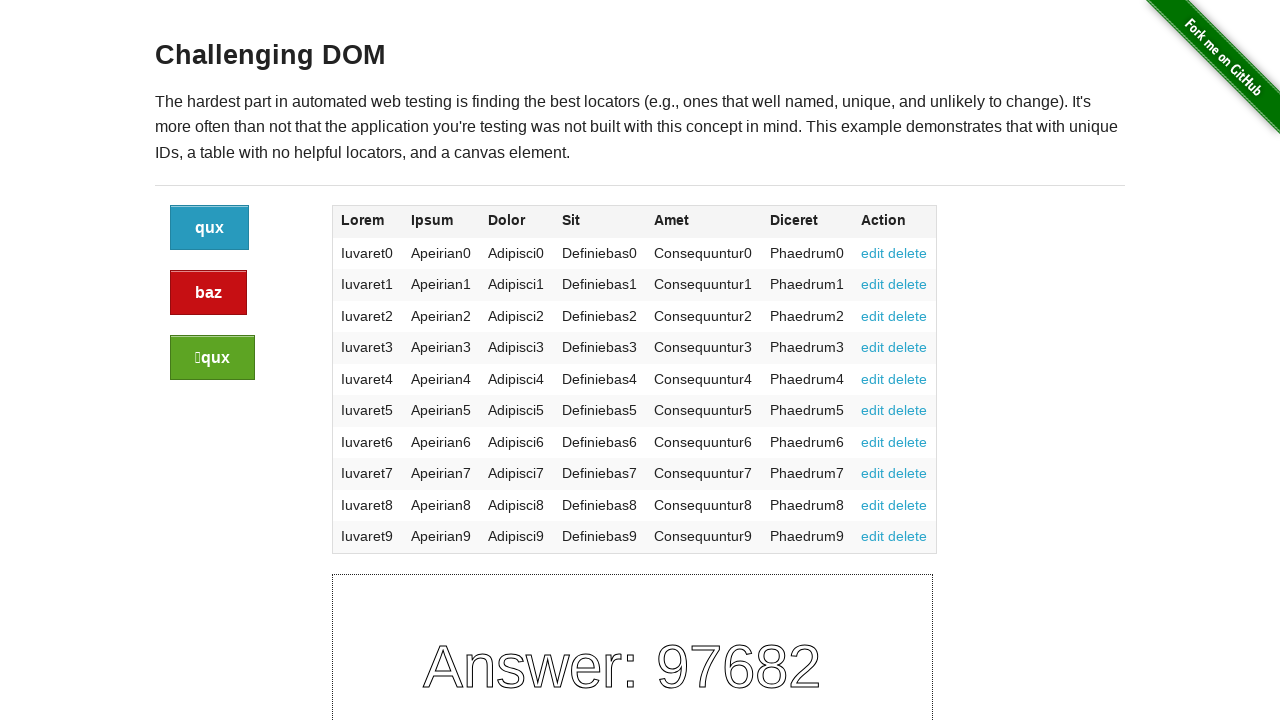

Clicked the second button (red/alert) and verified ID changed dynamically at (208, 293) on xpath=//div[@class='large-2 columns']/a[@class='button alert']
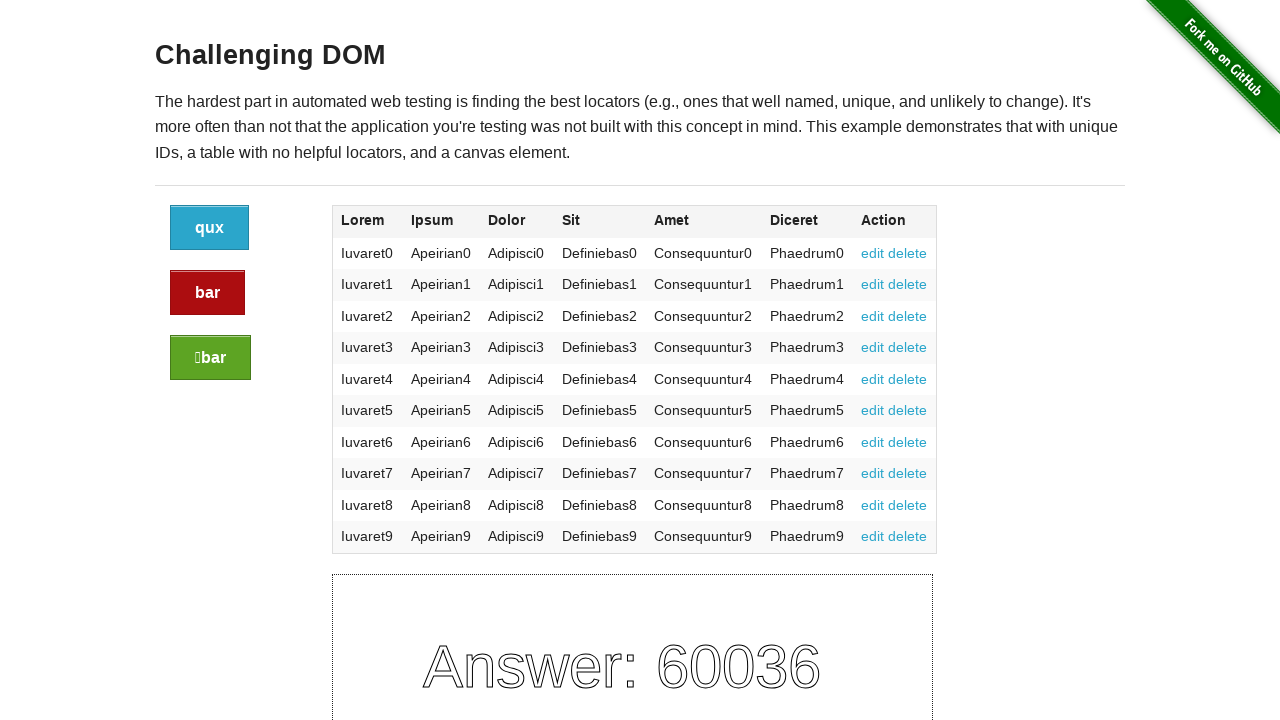

Clicked the third button (green/success) and verified ID changed dynamically at (210, 358) on xpath=//div[@class='large-2 columns']/a[@class='button success']
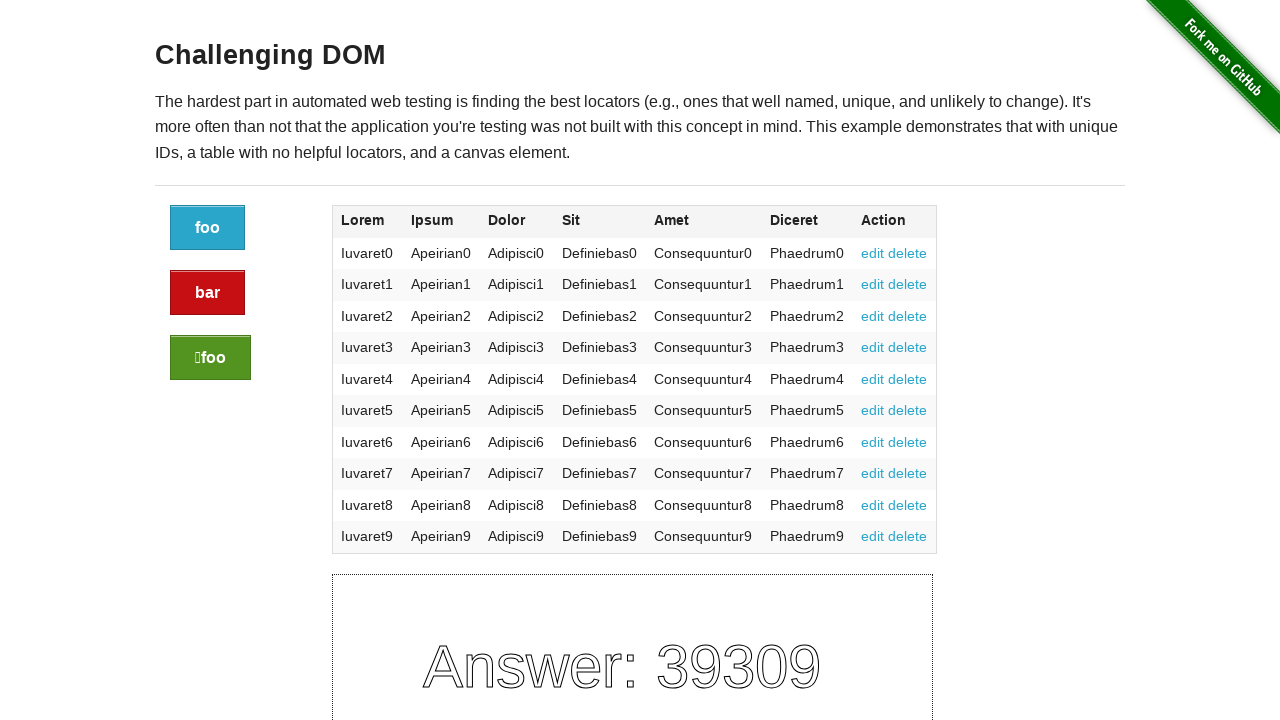

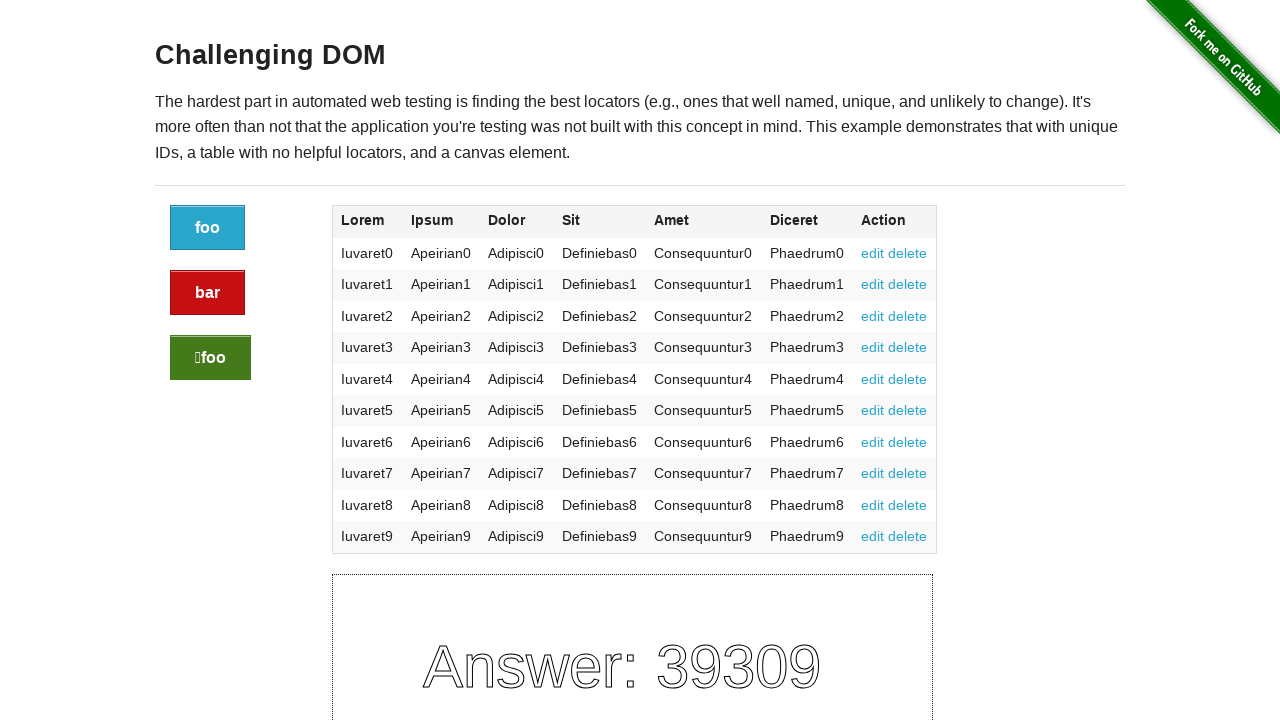